Tests different button click interactions including double-click and right-click on demo buttons

Starting URL: https://demoqa.com/buttons

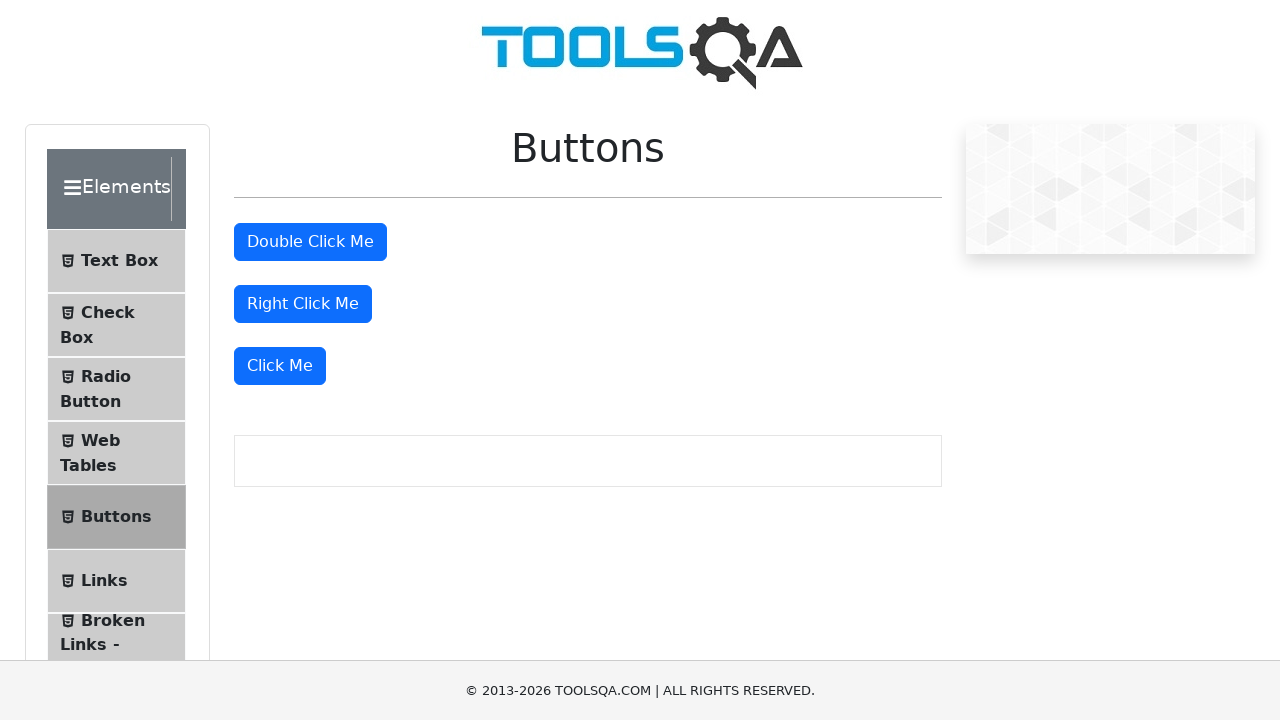

Performed regular click on double-click button at (310, 242) on #doubleClickBtn
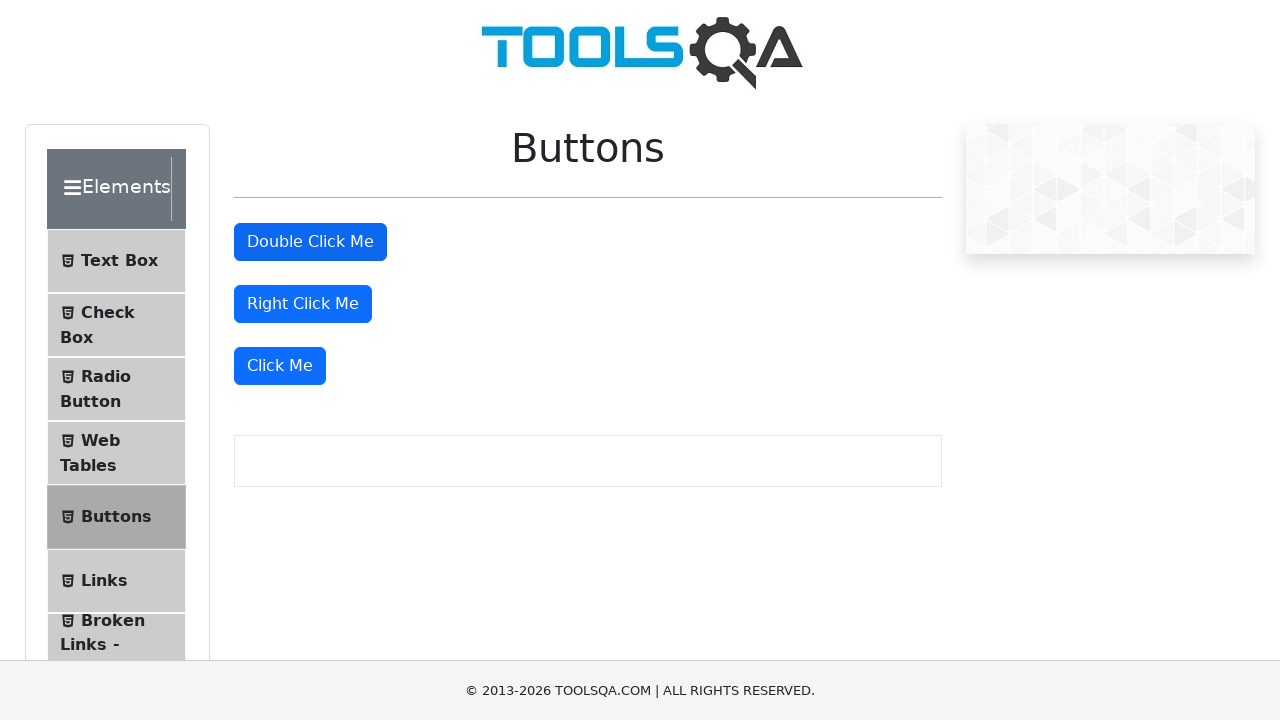

Performed double-click on double-click button at (310, 242) on #doubleClickBtn
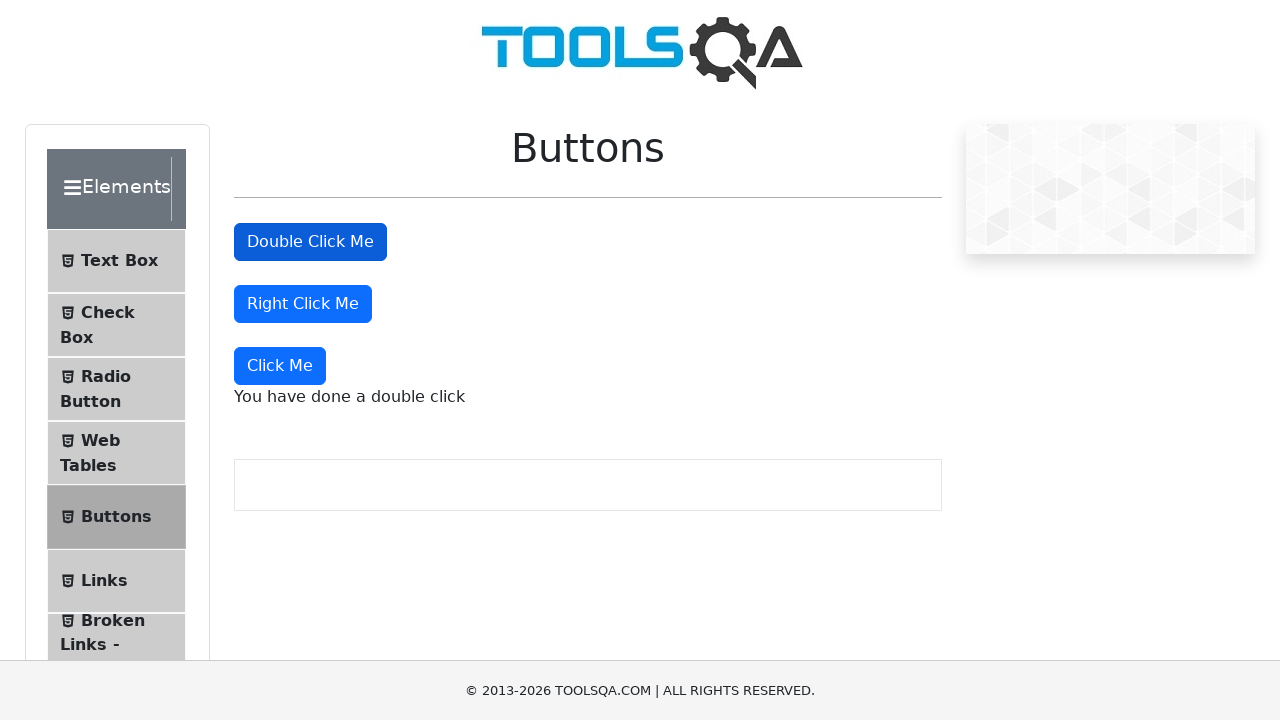

Performed regular click on right-click button at (303, 304) on #rightClickBtn
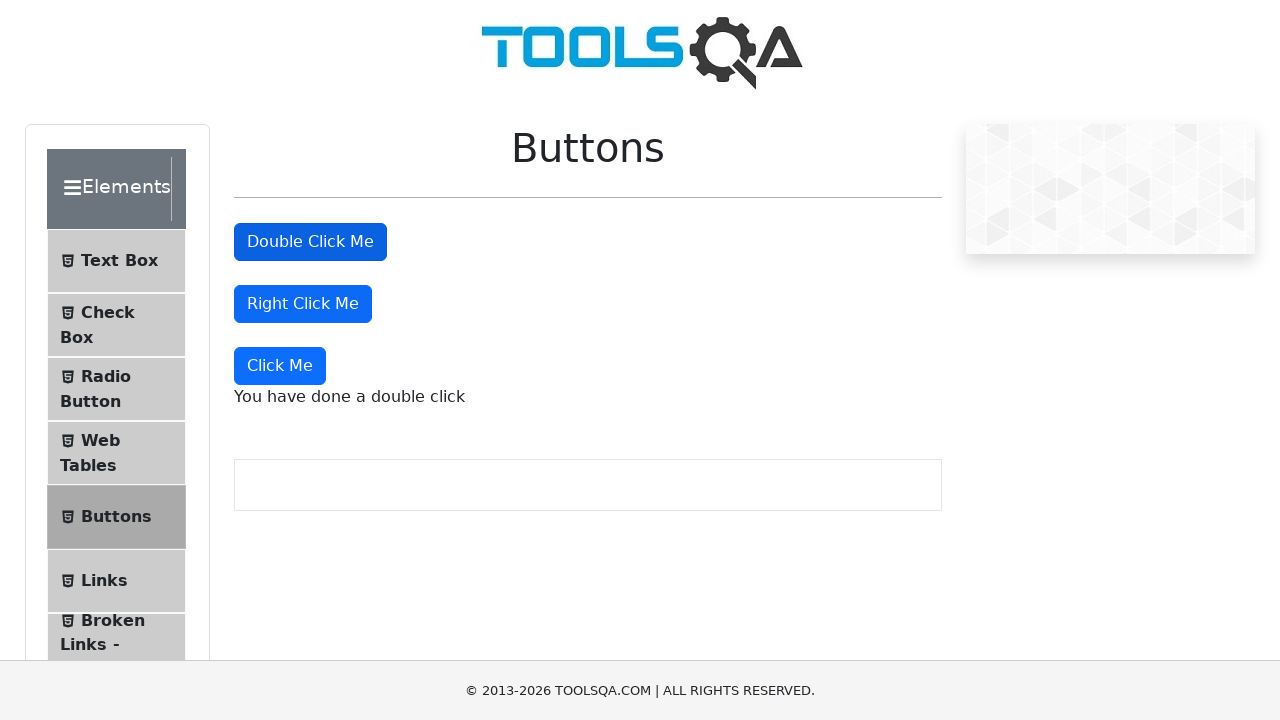

Performed right-click on right-click button at (303, 304) on #rightClickBtn
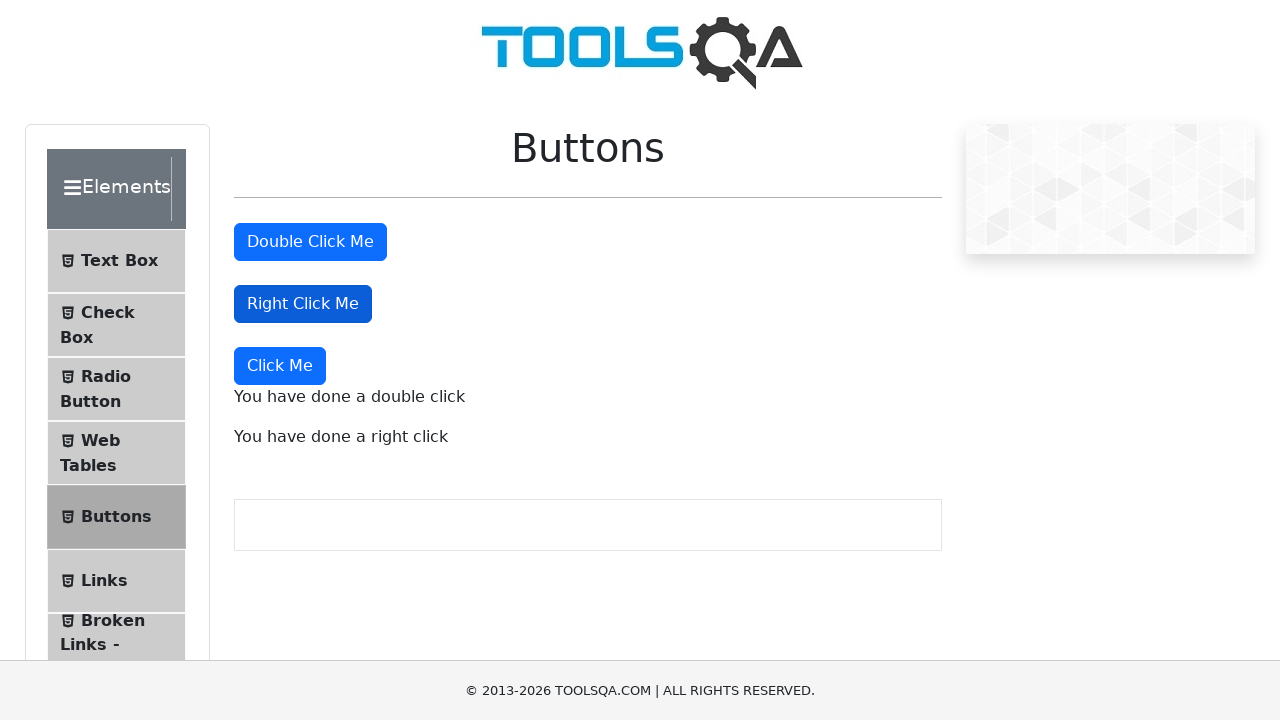

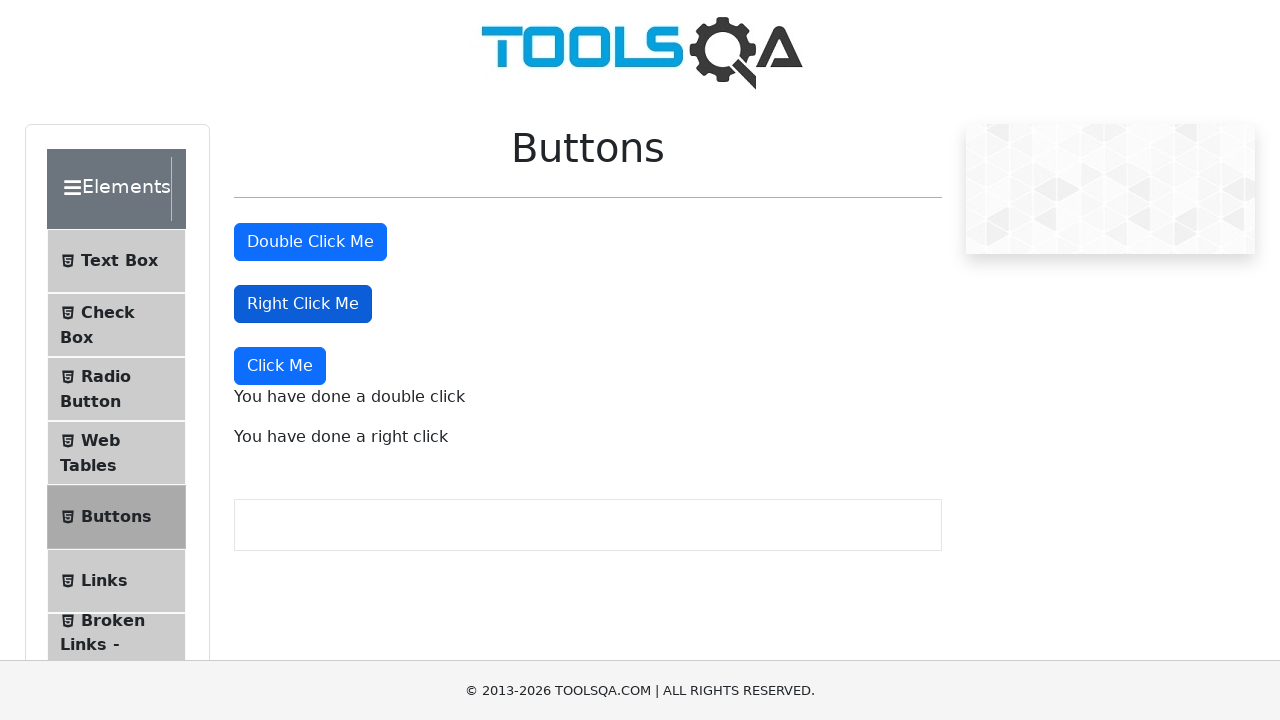